Tests YMCA website search functionality by searching for pool and navigating to swim lessons page (duplicate test)

Starting URL: https://ymcacapecod.org/

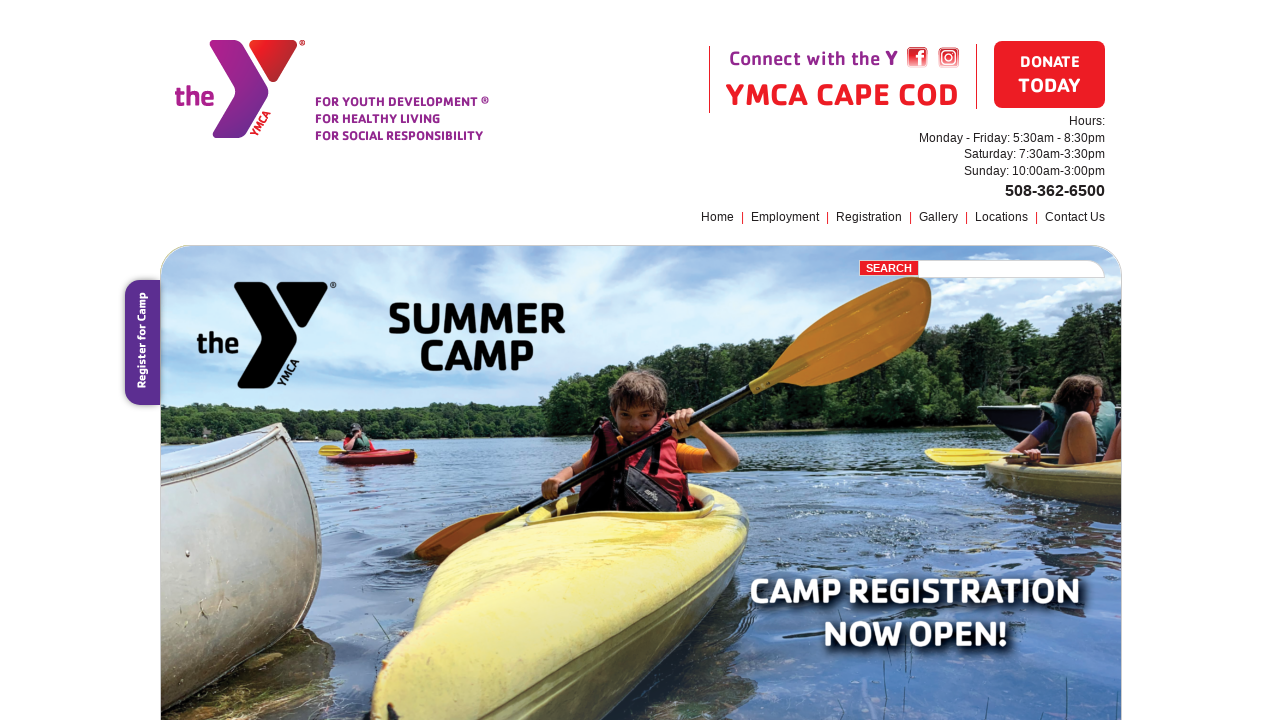

Filled search field with 'pool' on .field
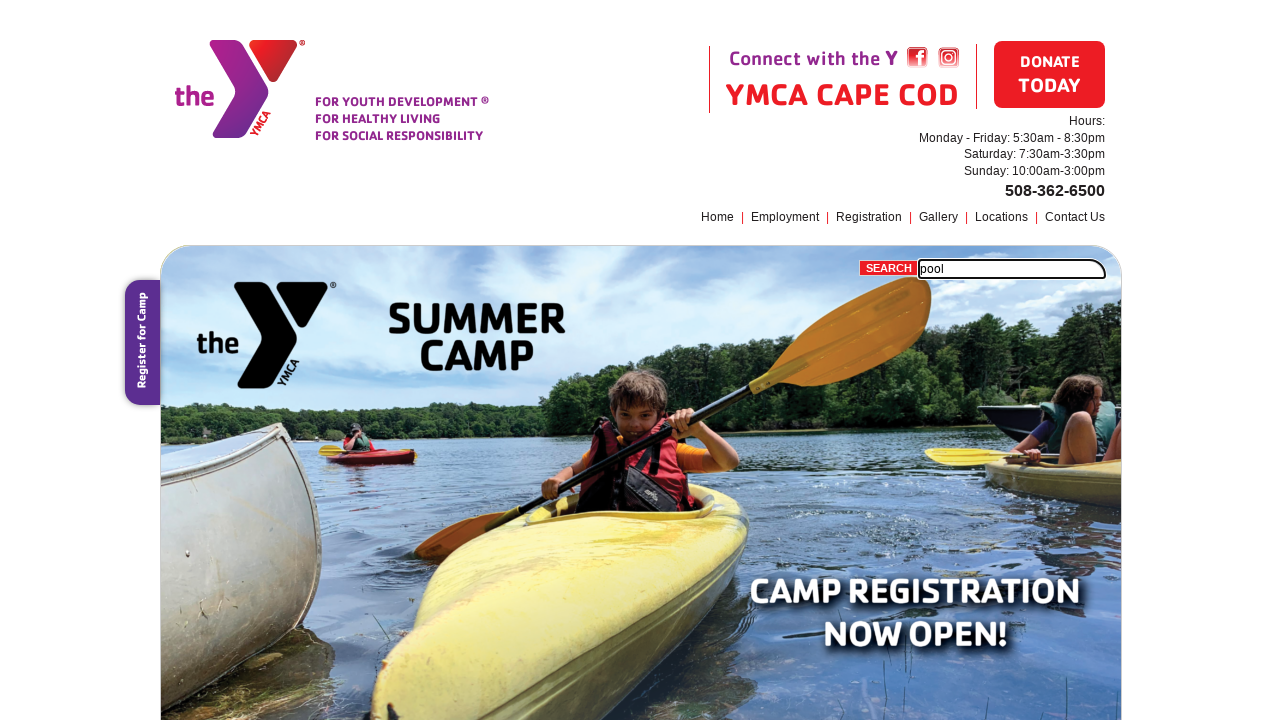

Clicked search button at (889, 268) on .submit
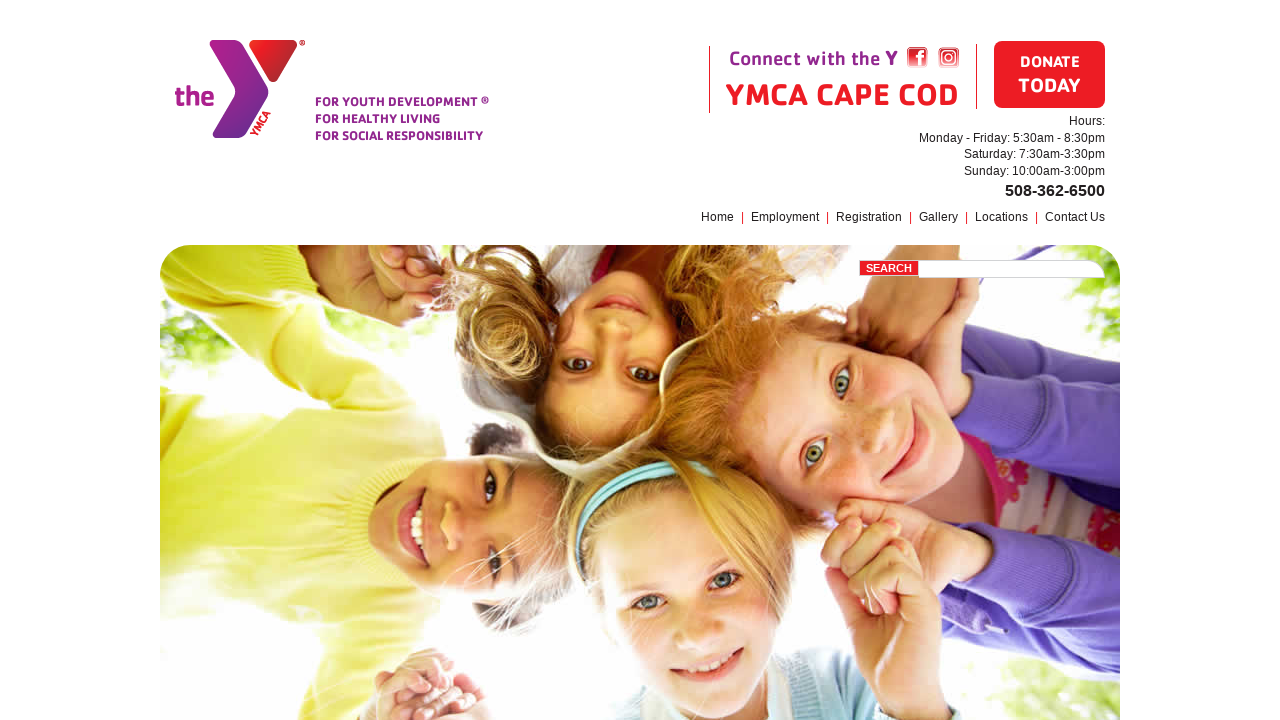

Clicked swimming link in footer at (670, 533) on xpath=//footer//a[@href='/programs/swimming/']
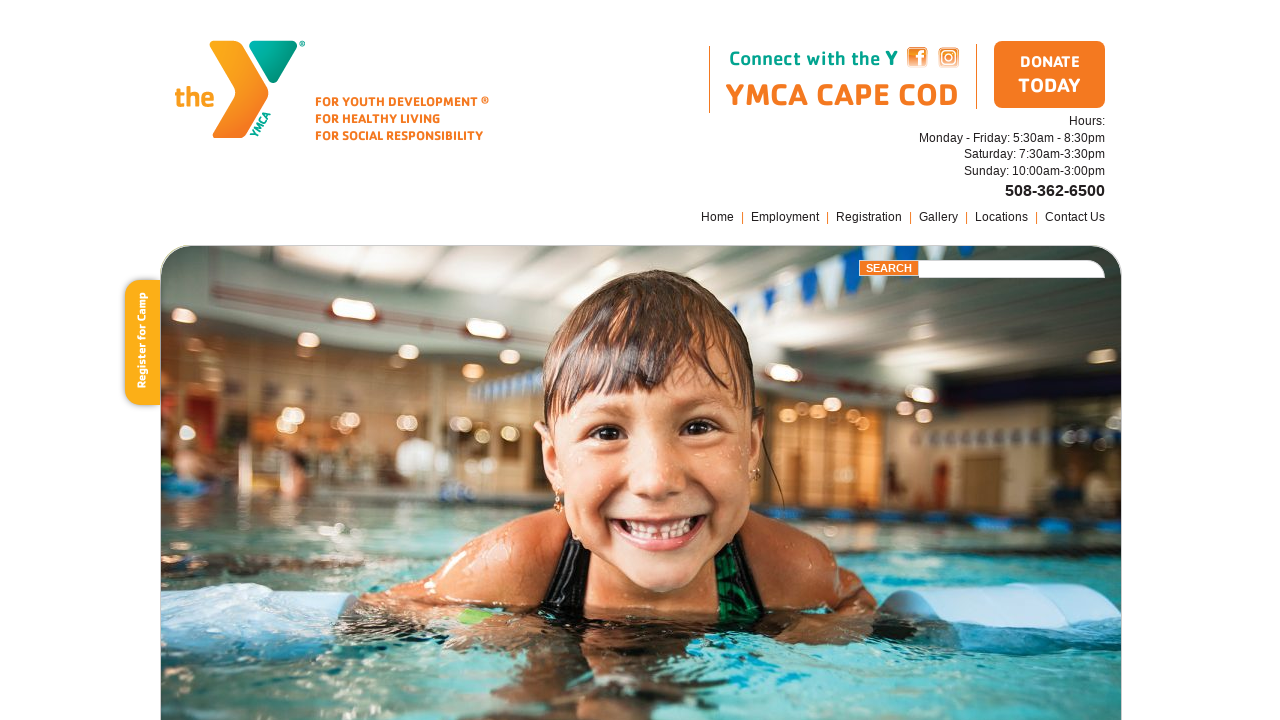

Swim lessons page loaded and program title appeared
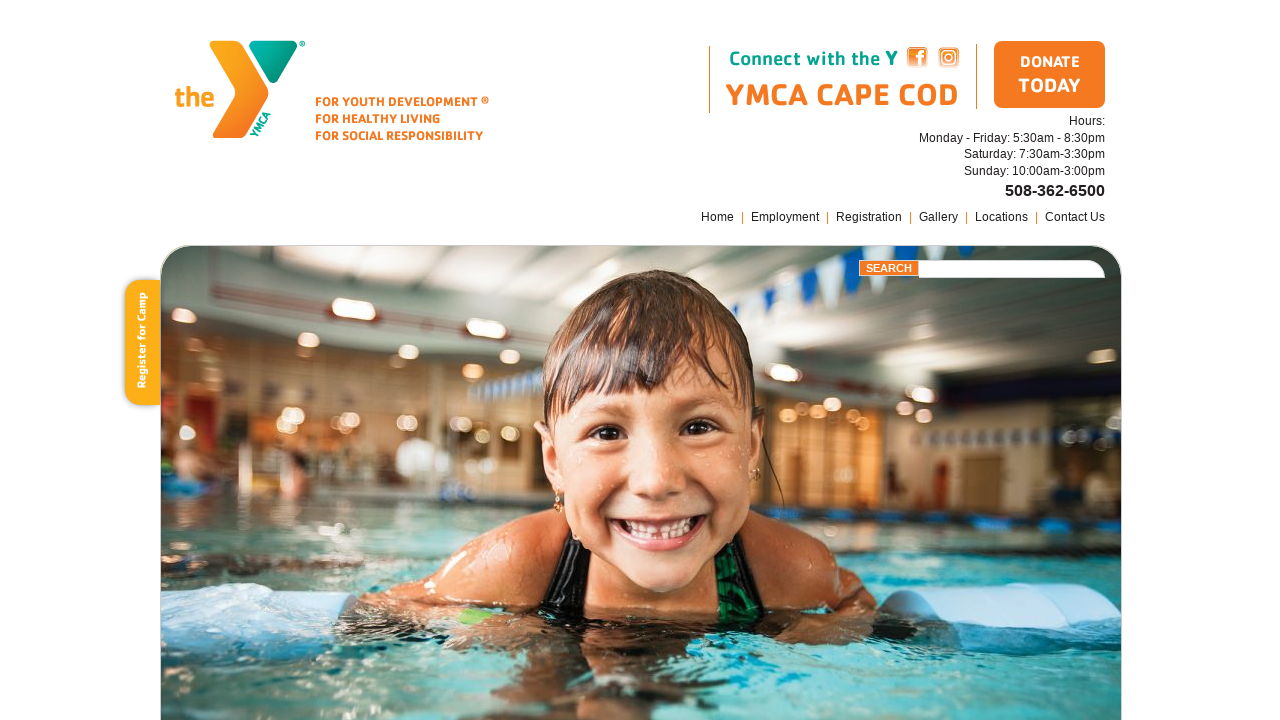

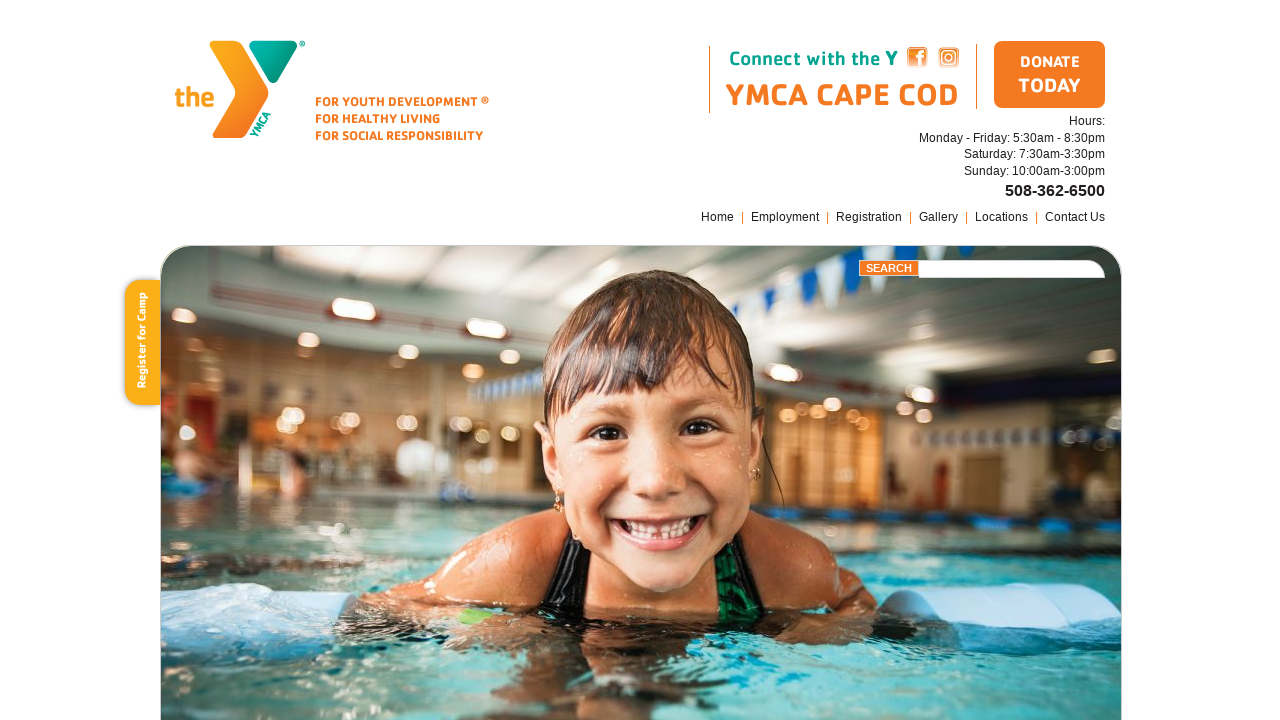